Tests textarea input, fills it with text, submits the form, and verifies the submitted comment appears

Starting URL: https://saucelabs.github.io/training-test-page/

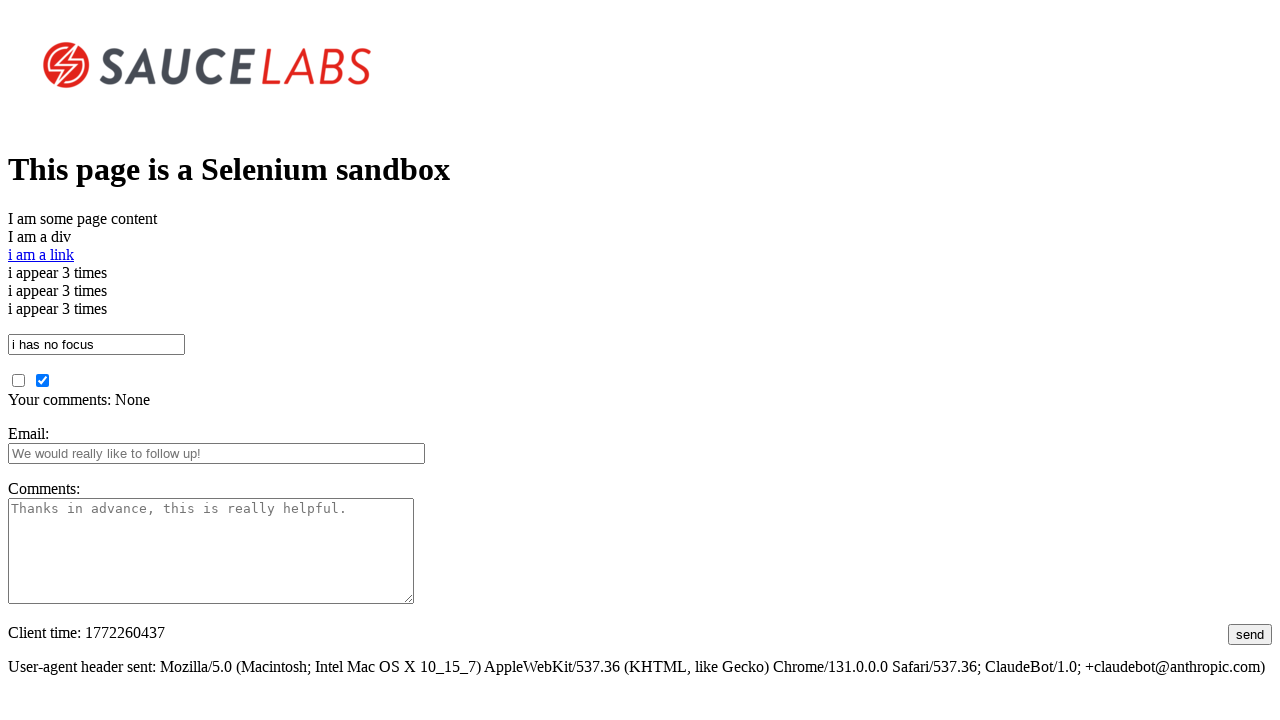

Located textarea element and verified it is visible
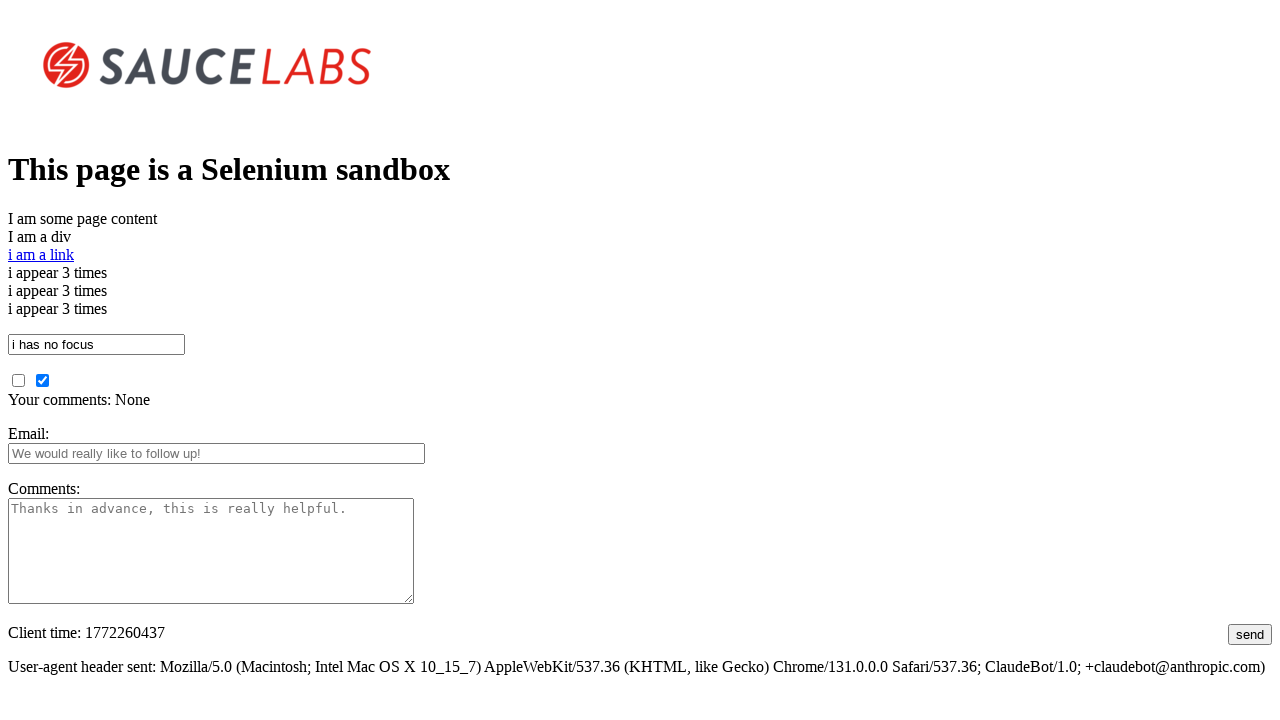

Verified textarea has correct placeholder text
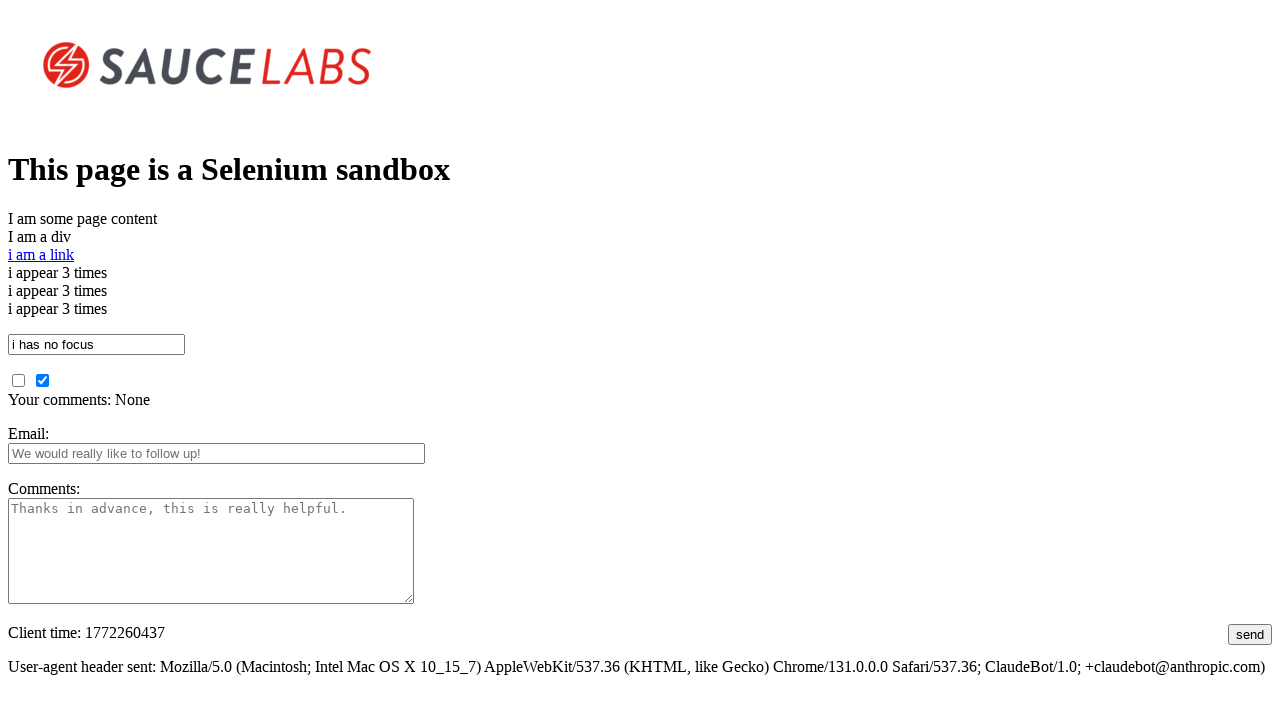

Filled textarea with comment text on #comments
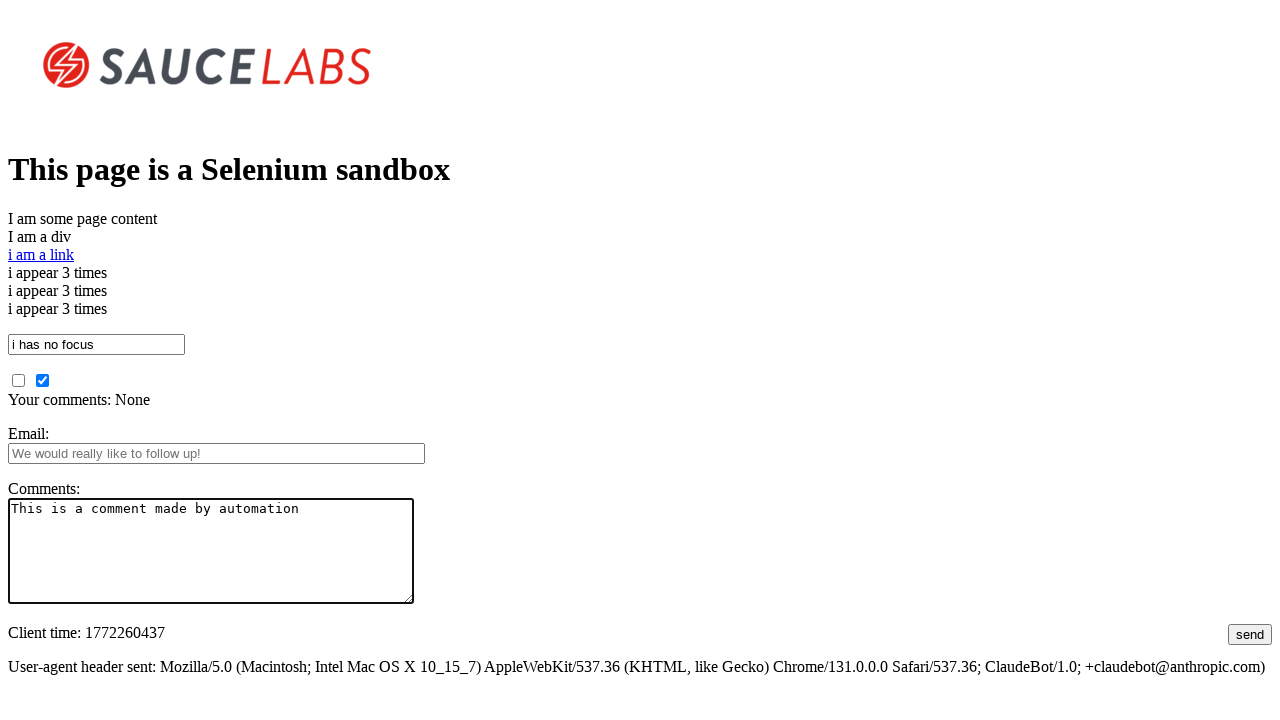

Located submit button and verified it is visible
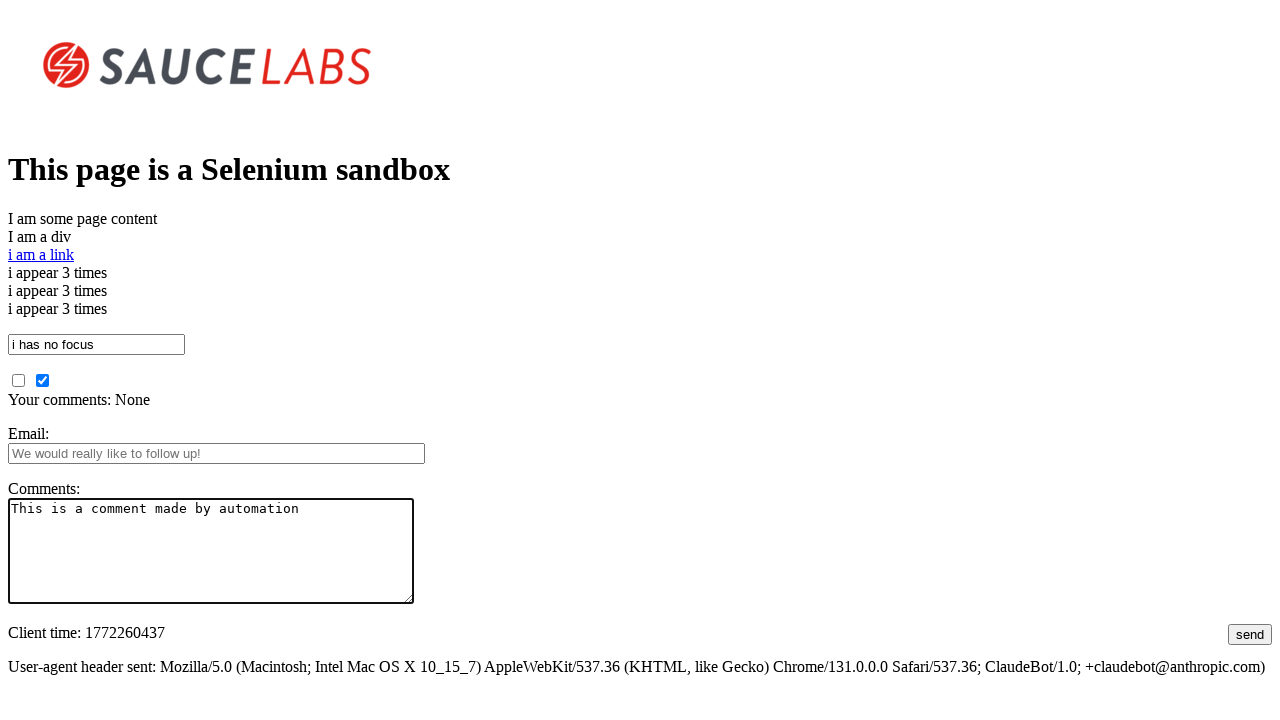

Verified submit button is enabled
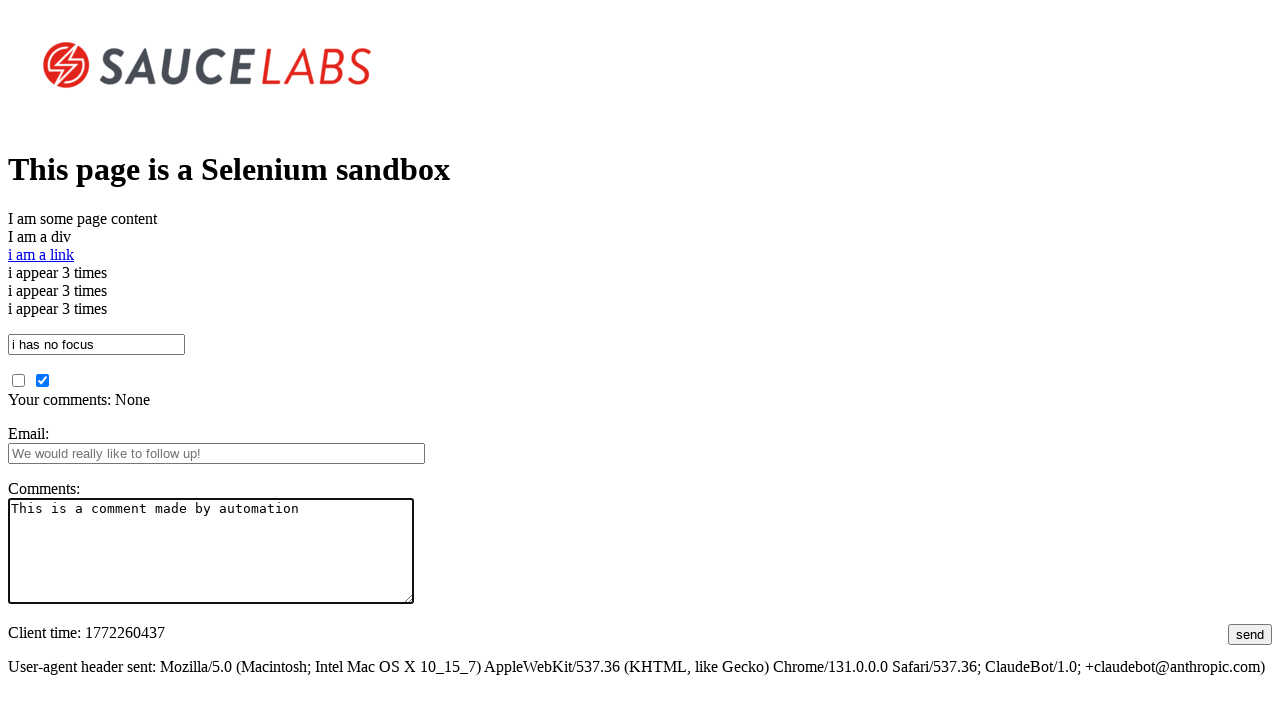

Verified submit button has correct value attribute
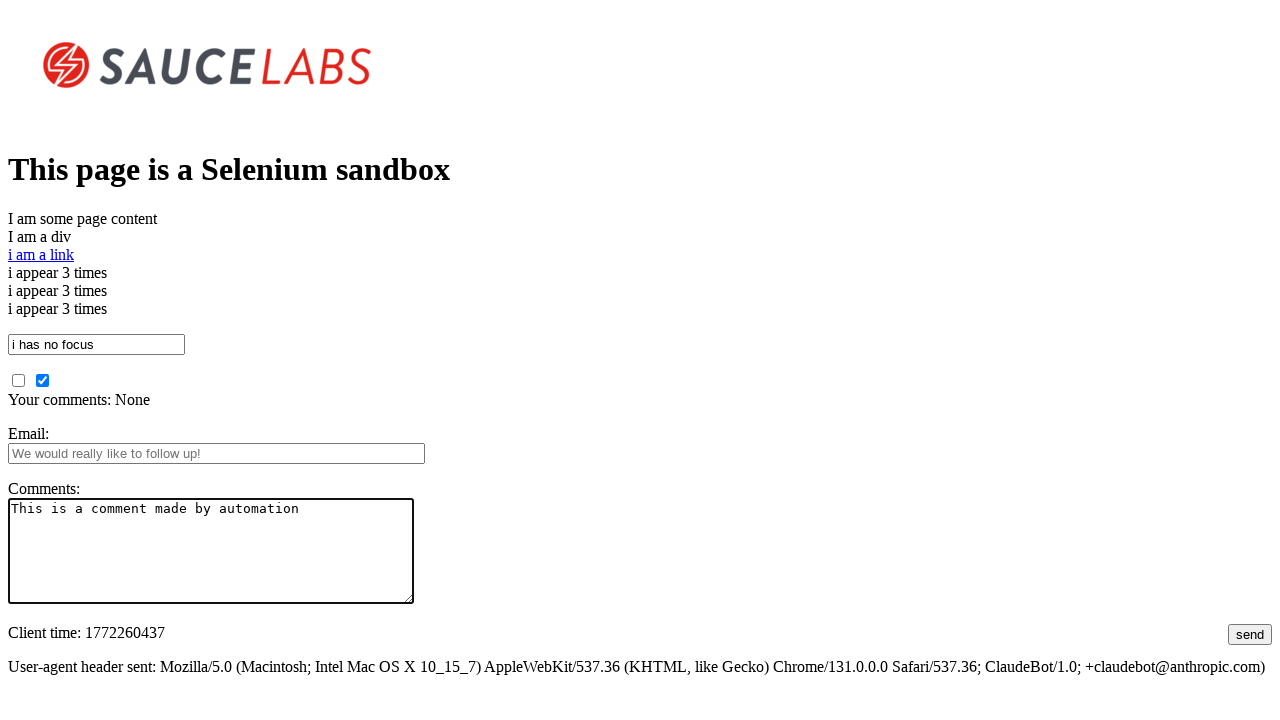

Submitted form using JavaScript
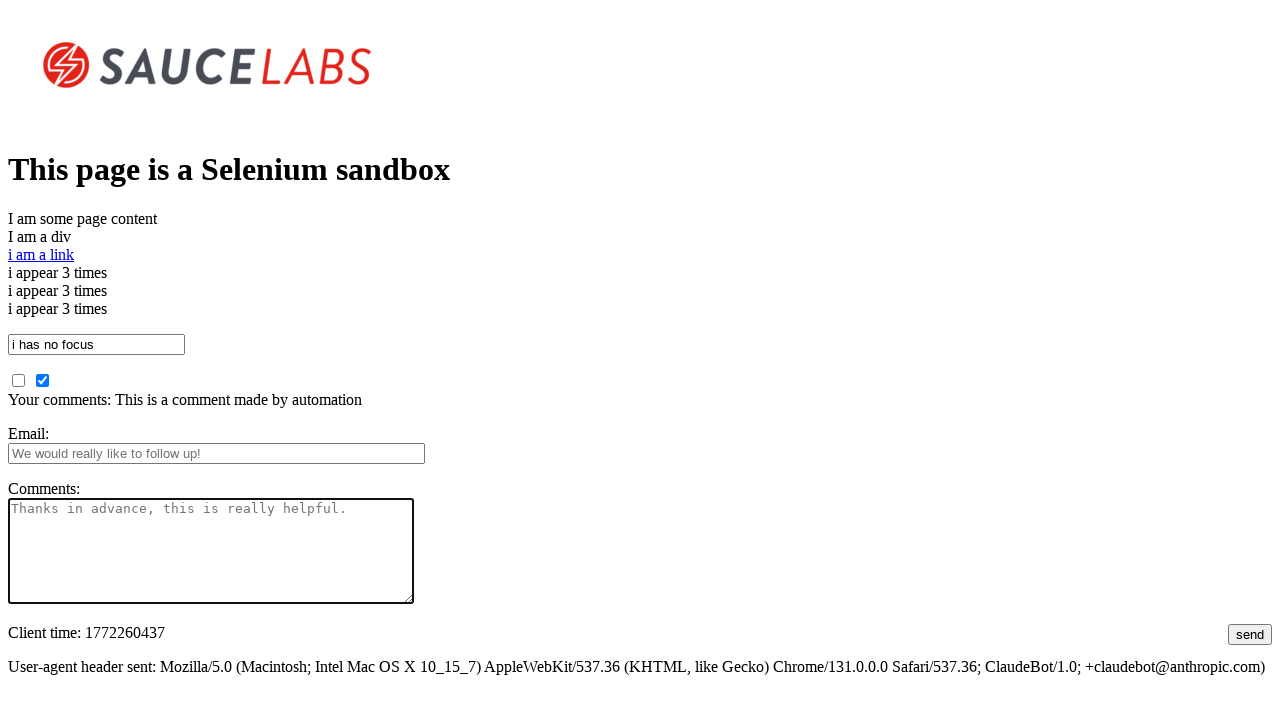

Located results element and verified it is visible
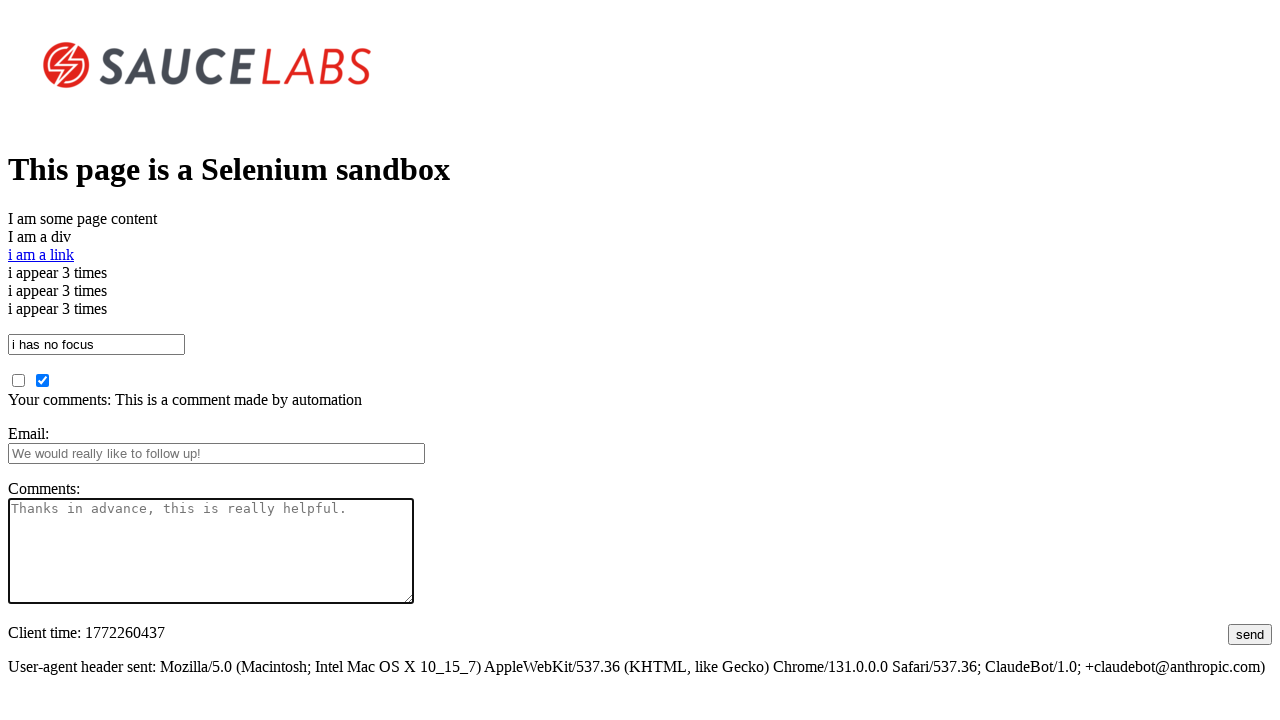

Verified submitted comment appears with correct text
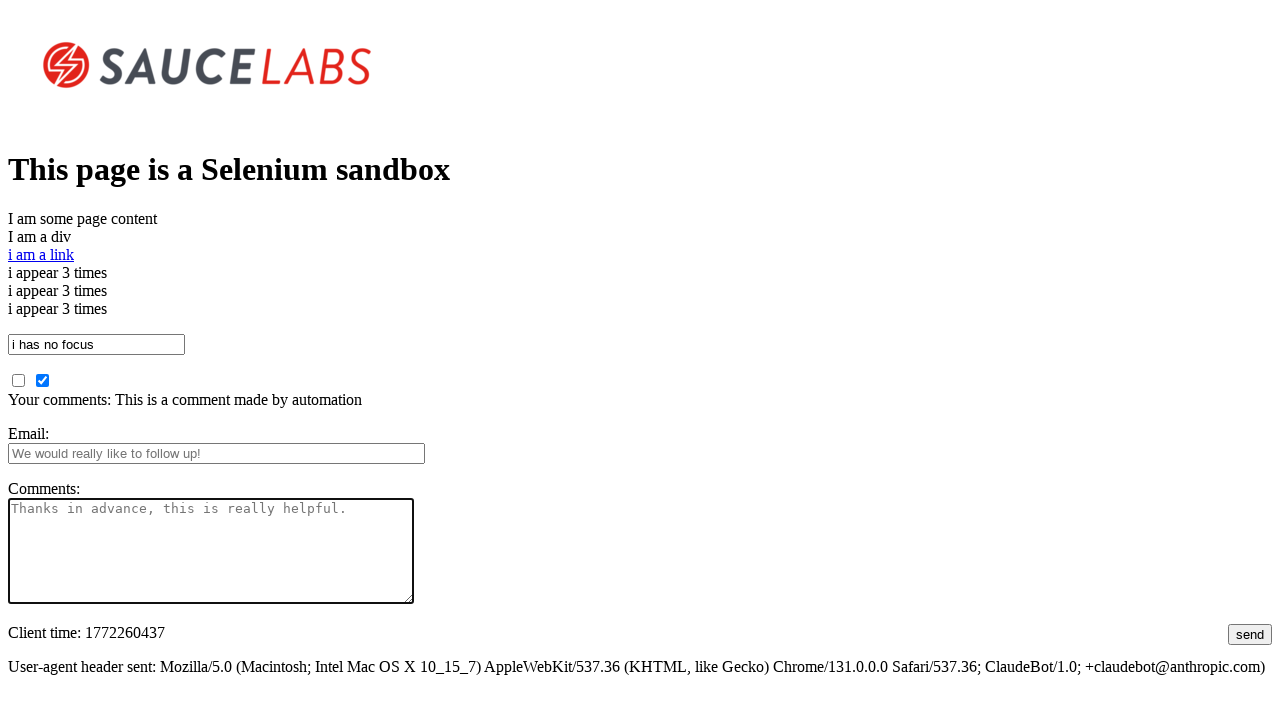

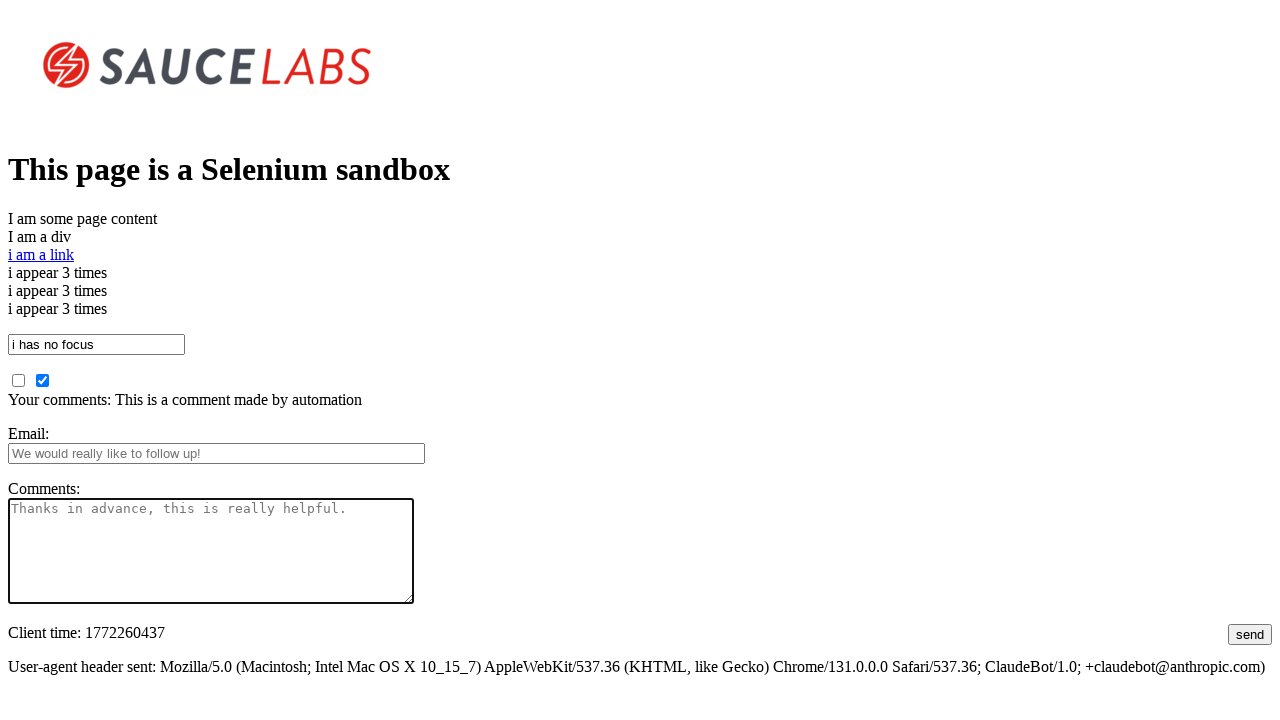